Tests window switching functionality by opening a new tab and switching between the original and new windows

Starting URL: https://formy-project.herokuapp.com/switch-window

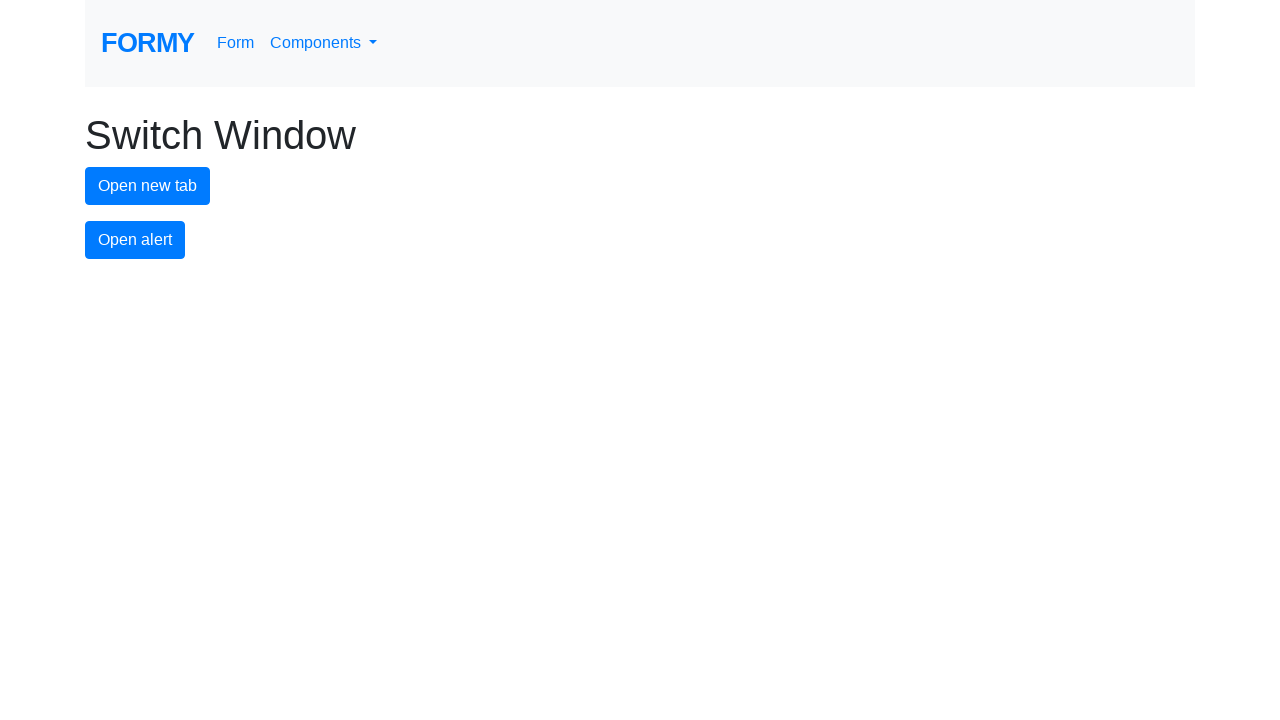

Clicked new tab button to open a new window at (148, 186) on #new-tab-button
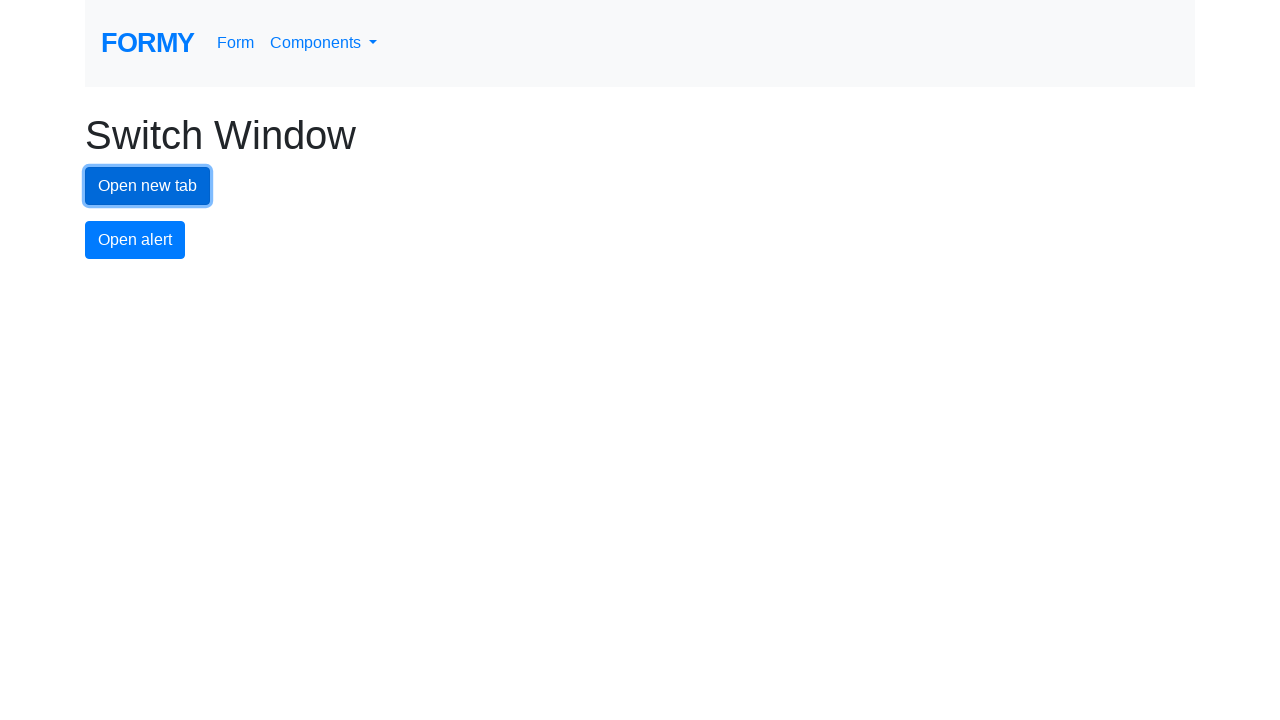

Stored reference to original page
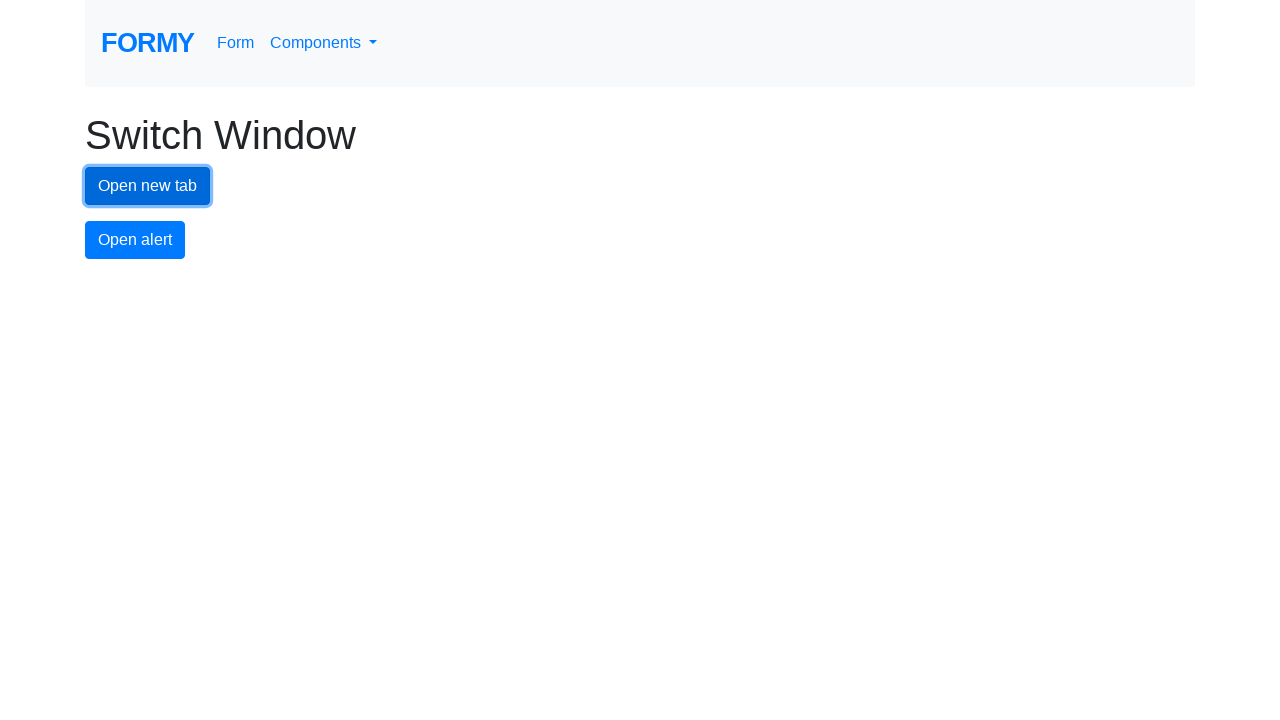

New window/tab opened and captured at (148, 186) on #new-tab-button
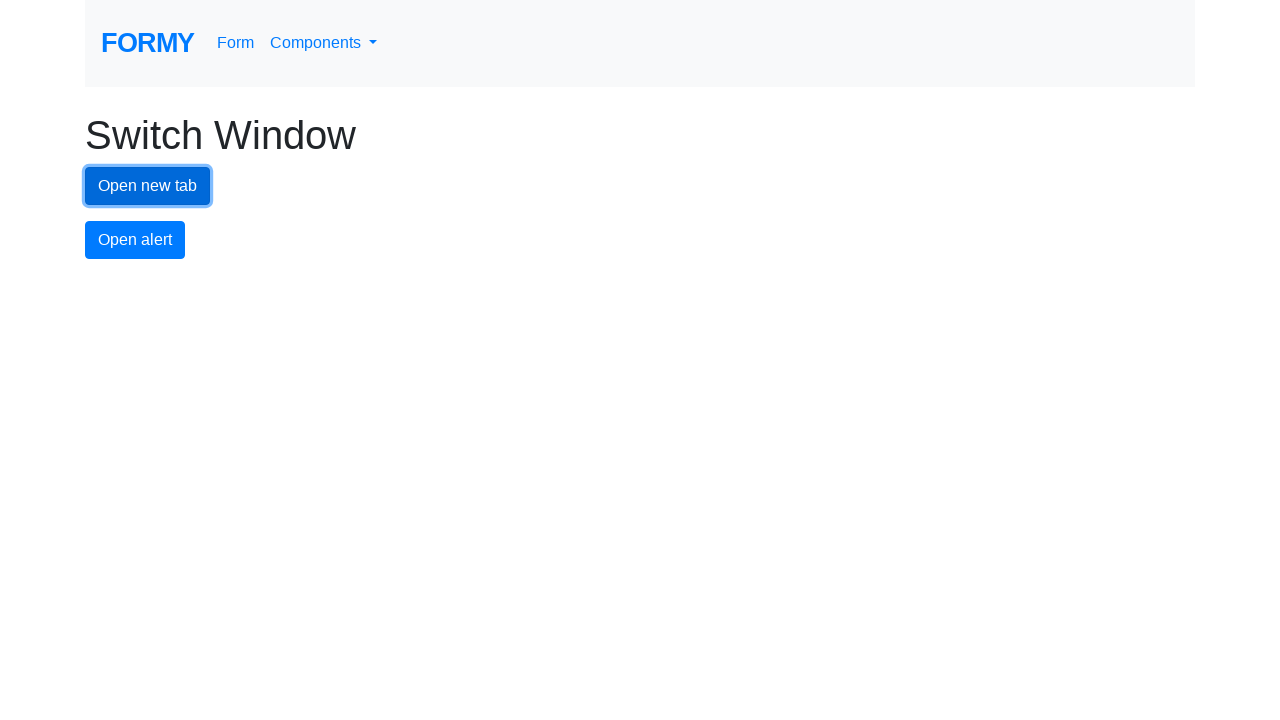

Switched to new tab/window
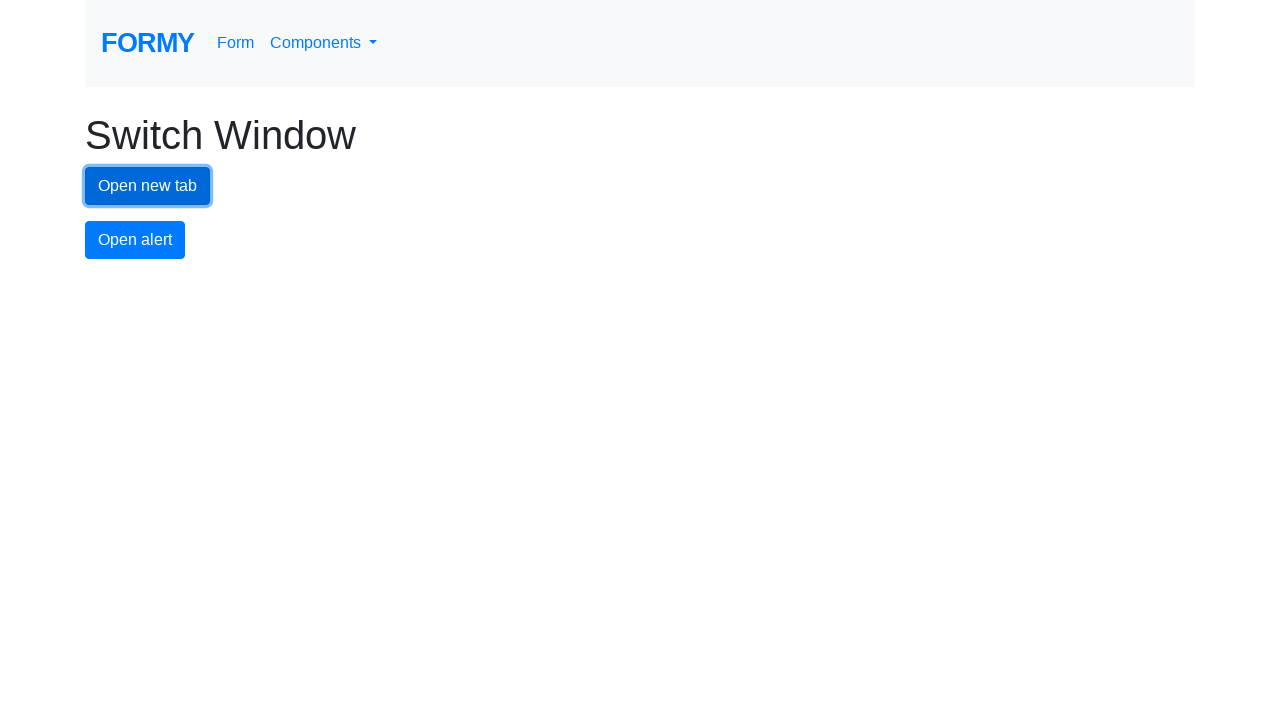

Waited 2 seconds in new tab
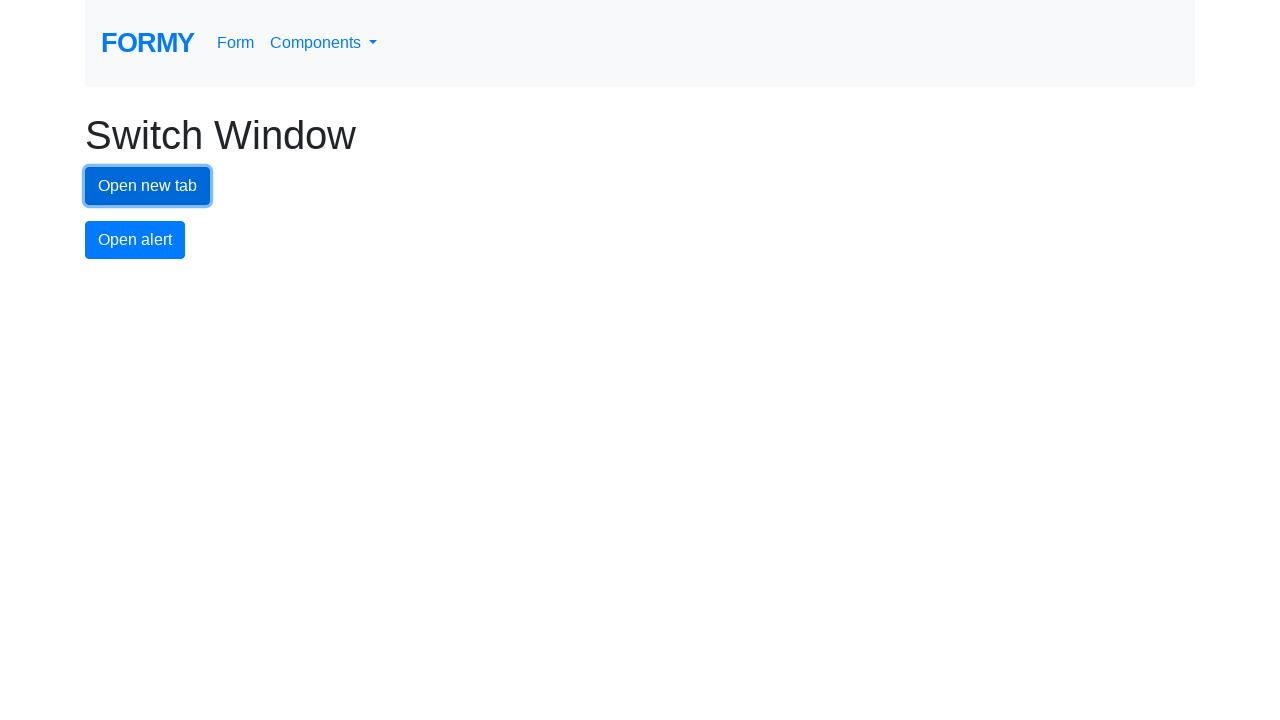

Switched back to original tab
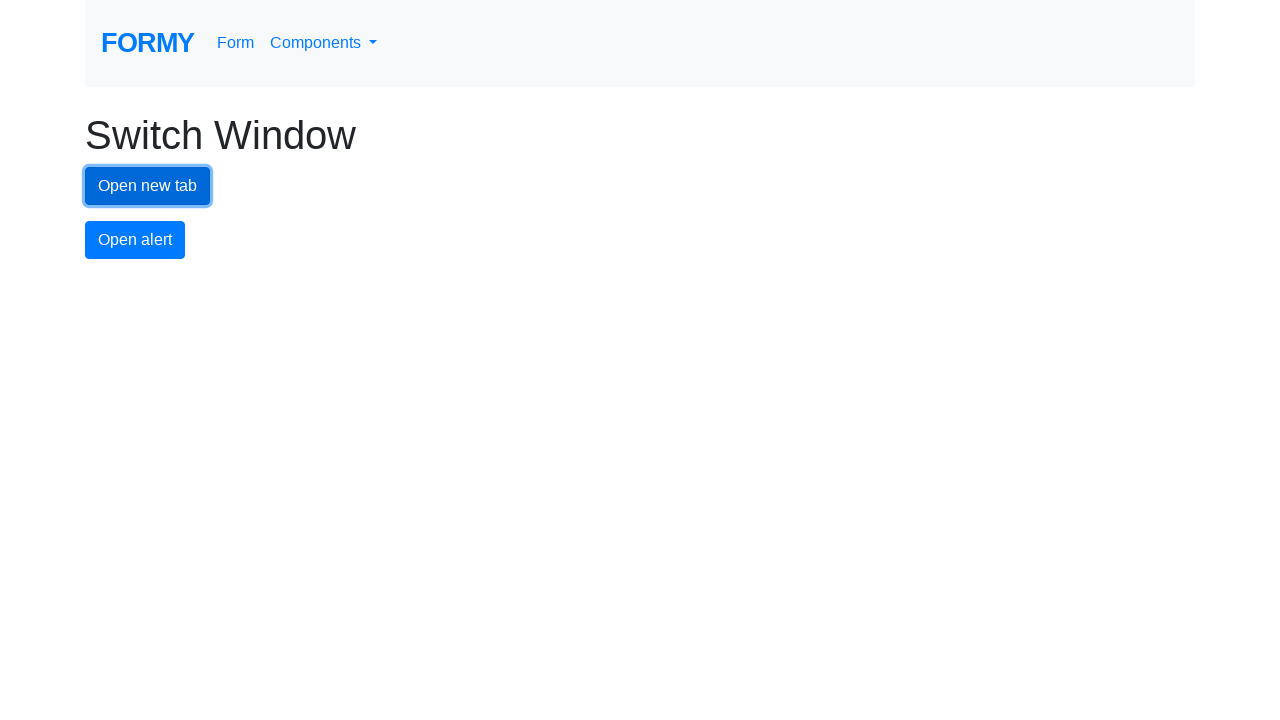

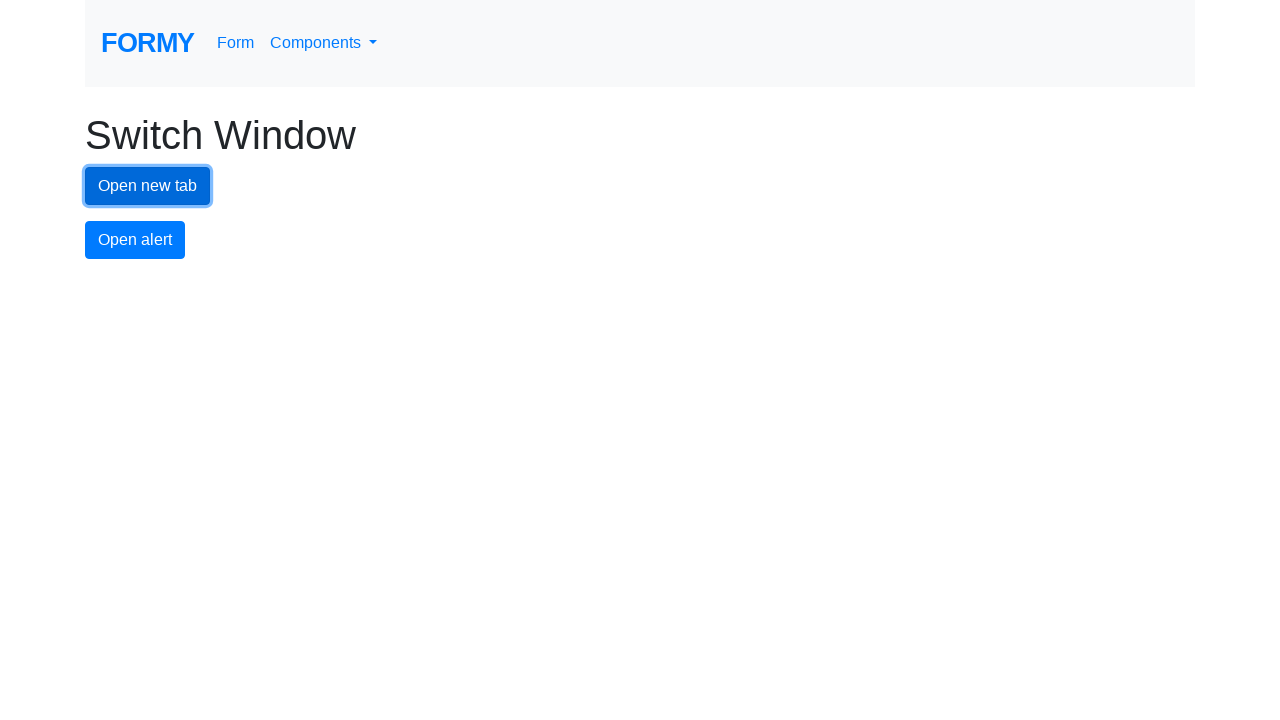